Navigates to a Falabella women's fashion category page, scrolls to trigger dynamic content loading, and verifies that product listings are displayed correctly.

Starting URL: https://www.falabella.com/falabella-cl/category/cat20002/Moda-Mujer?isPLP=1

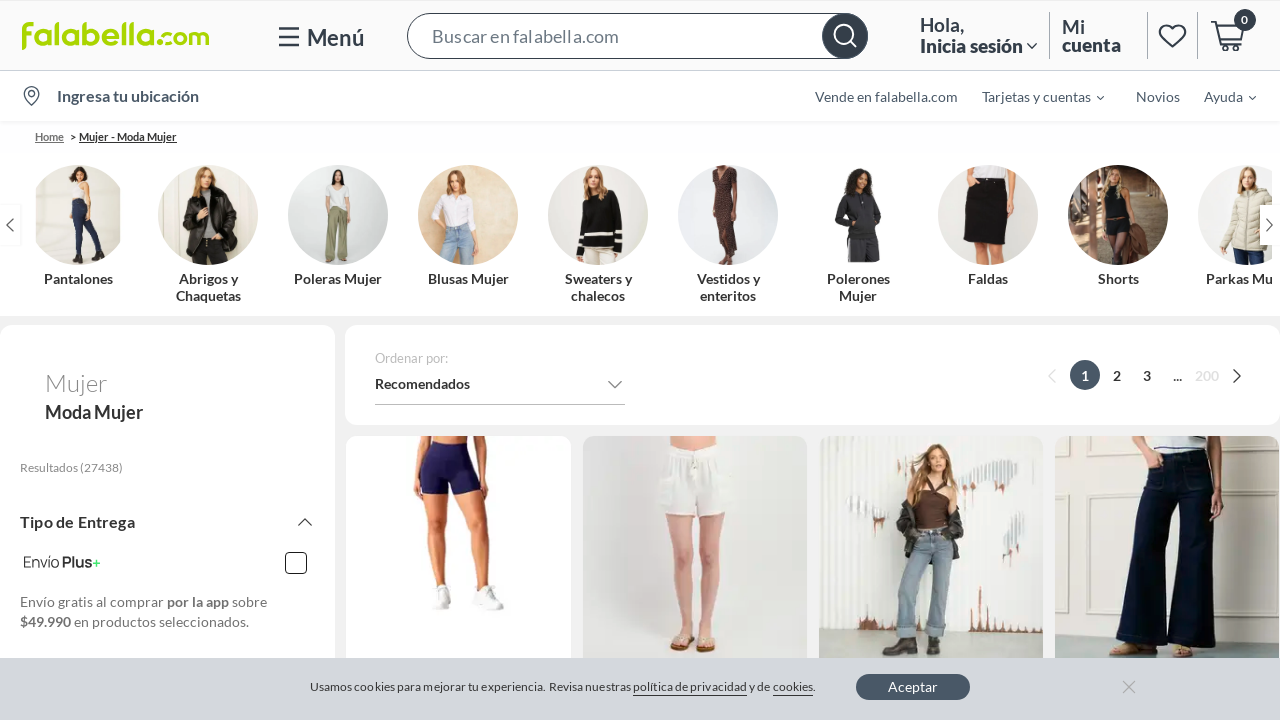

Scrolled to bottom of page to trigger dynamic content loading
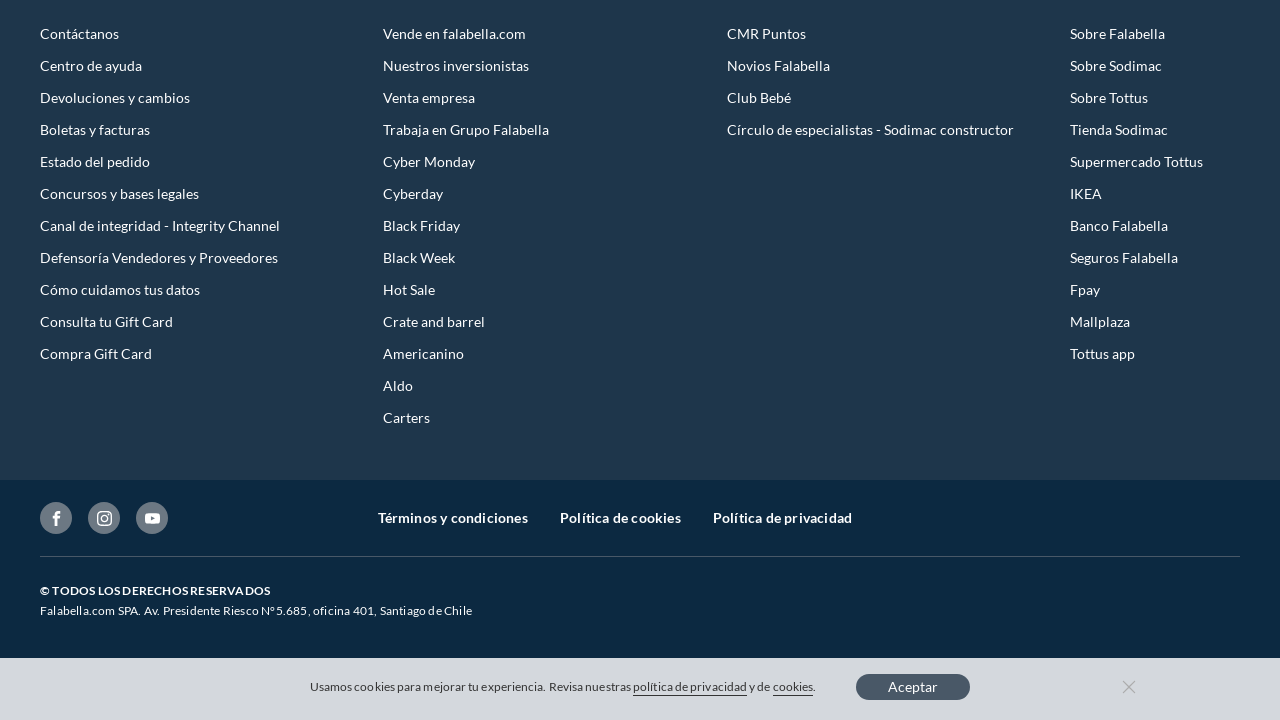

Product results container loaded
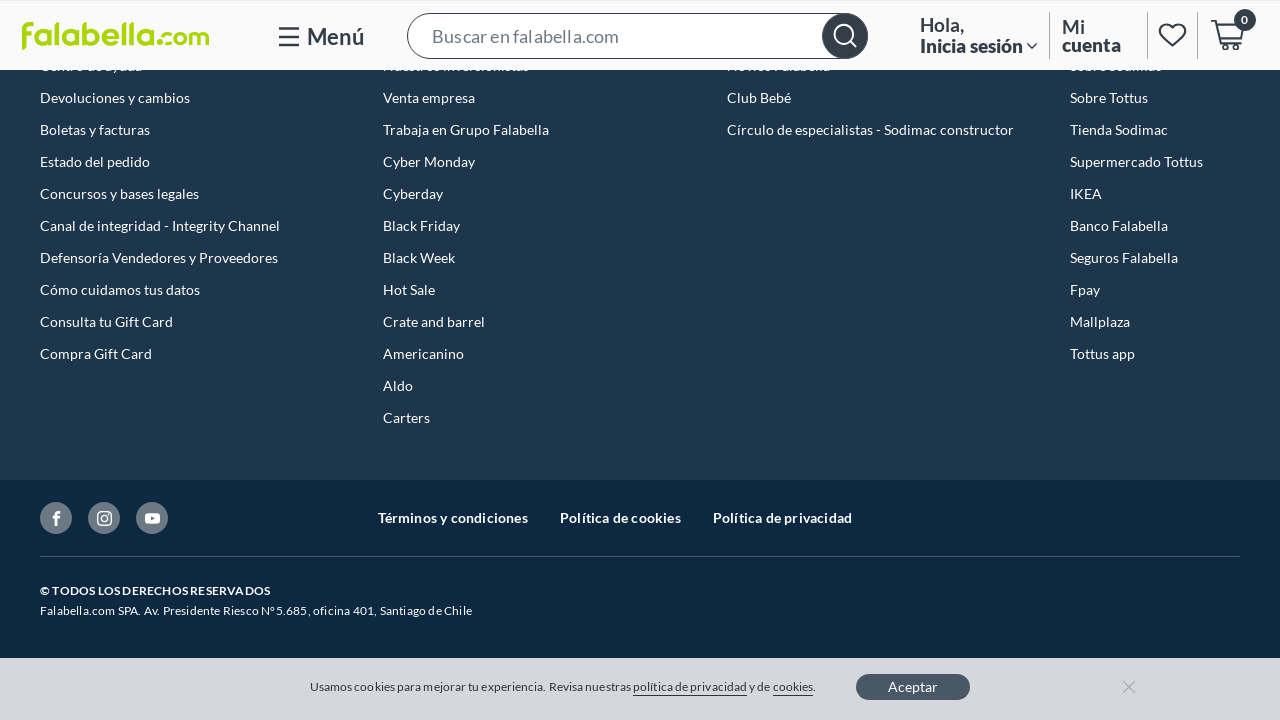

Product grid items loaded successfully
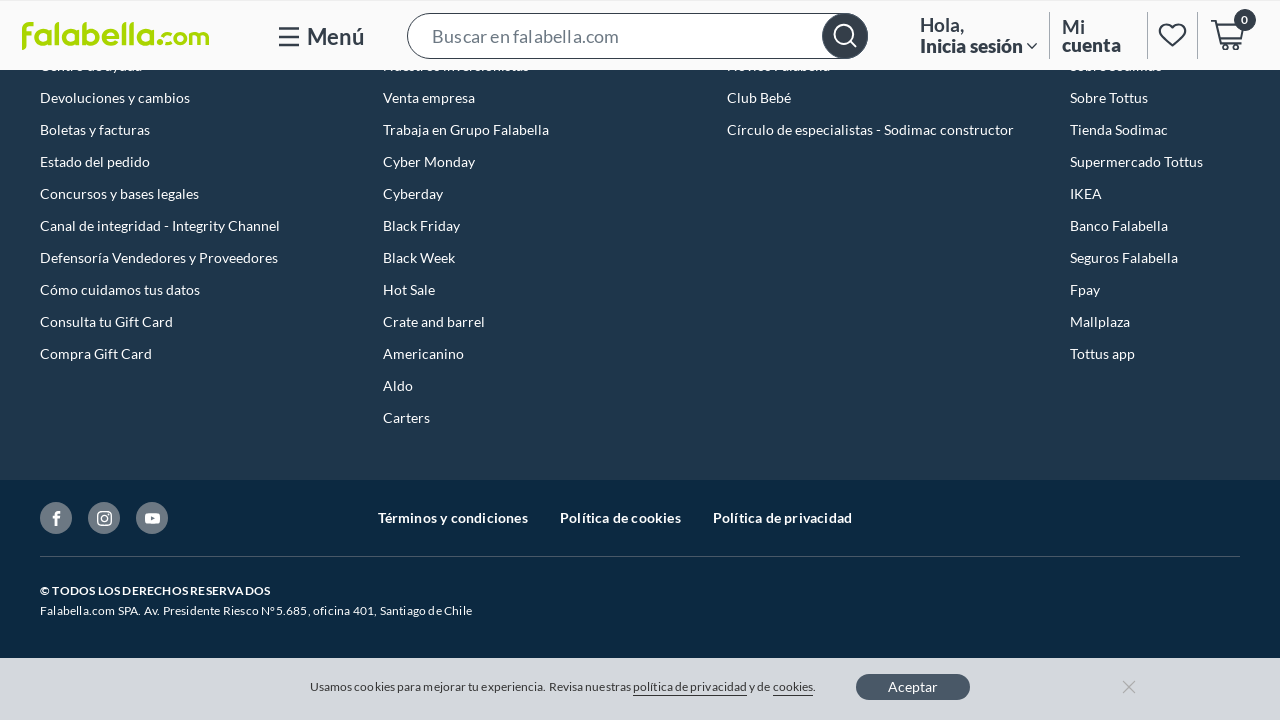

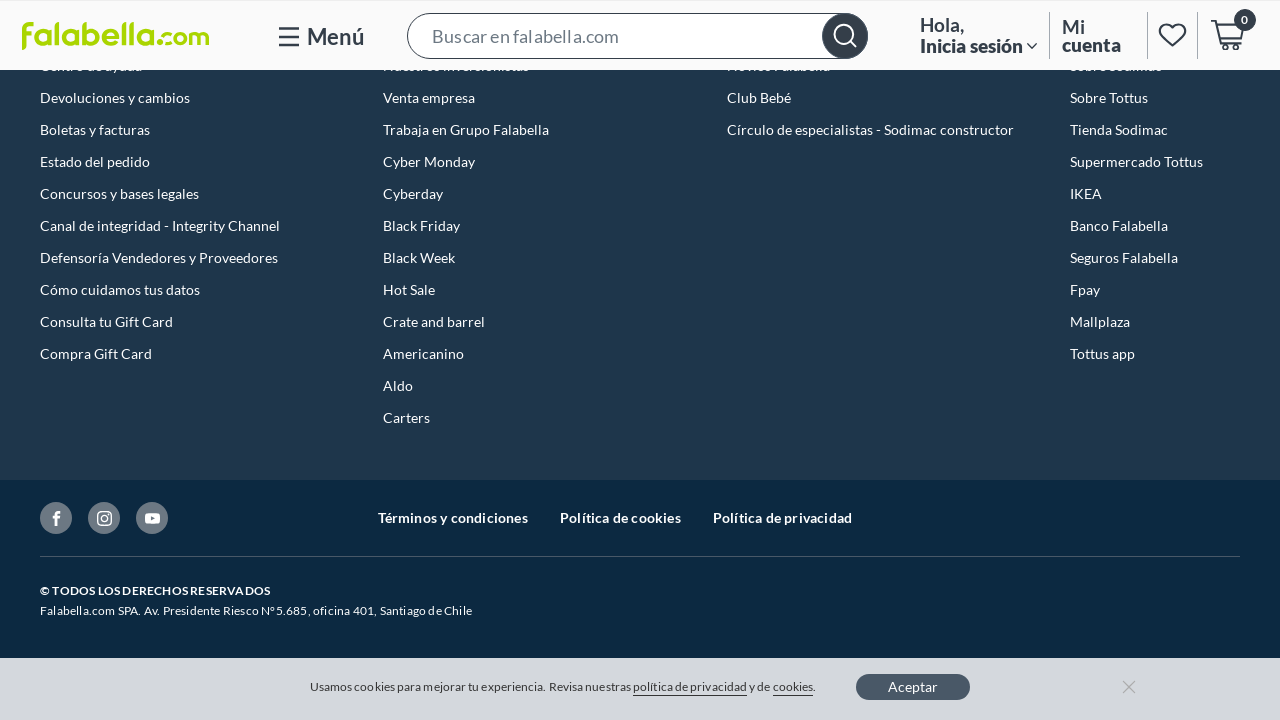